Tests dropdown selection by selecting an option using its value attribute

Starting URL: https://kristinek.github.io/site/examples/actions

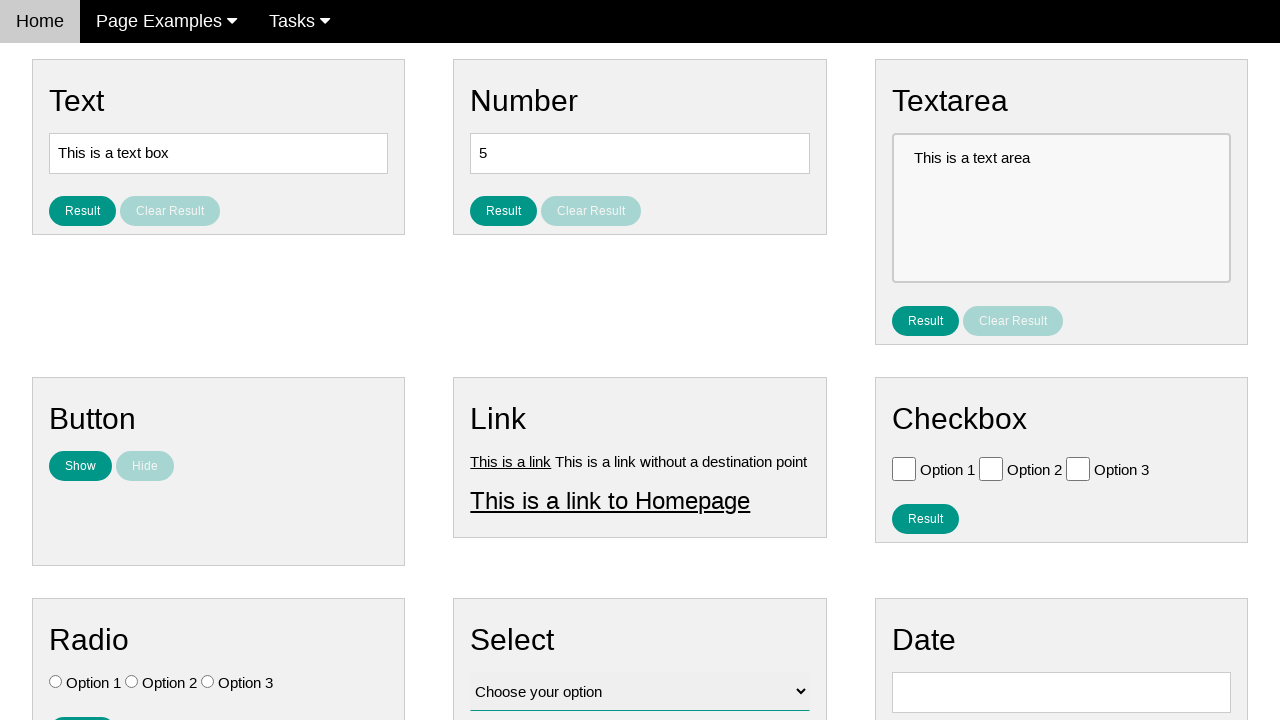

Navigated to actions examples page
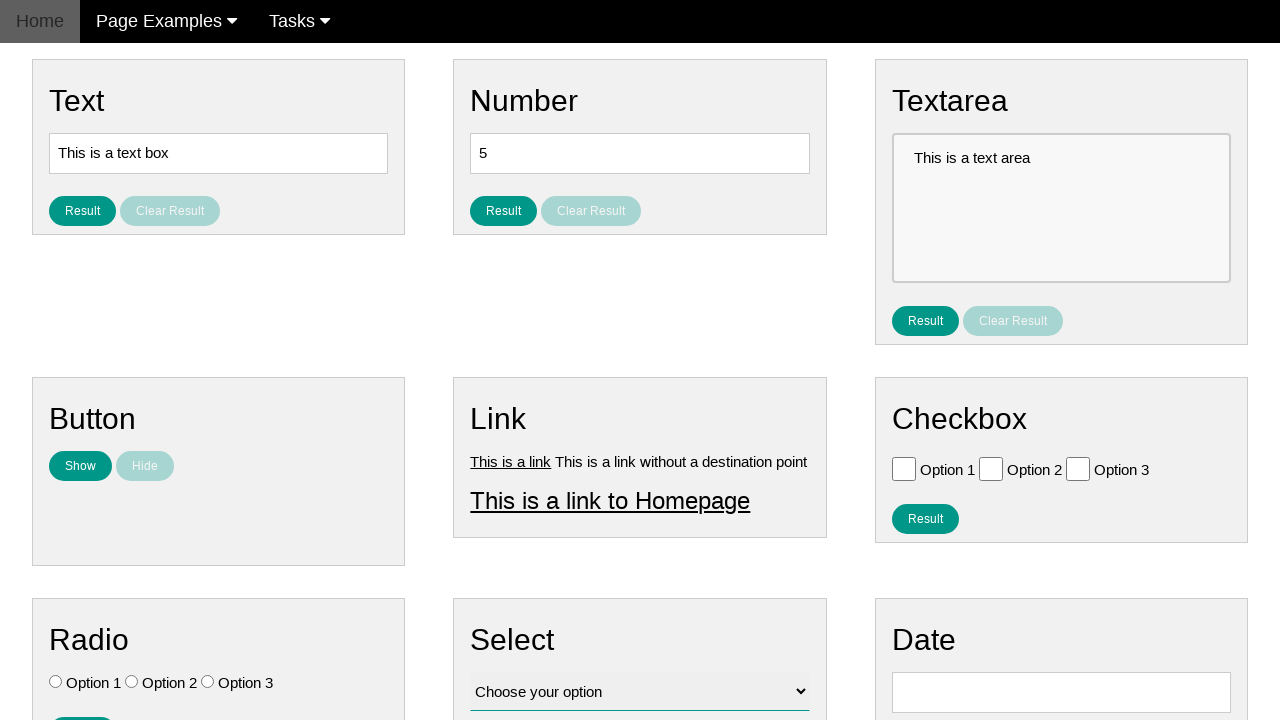

Selected Option 3 from dropdown using value attribute 'value3' on #vfb-12
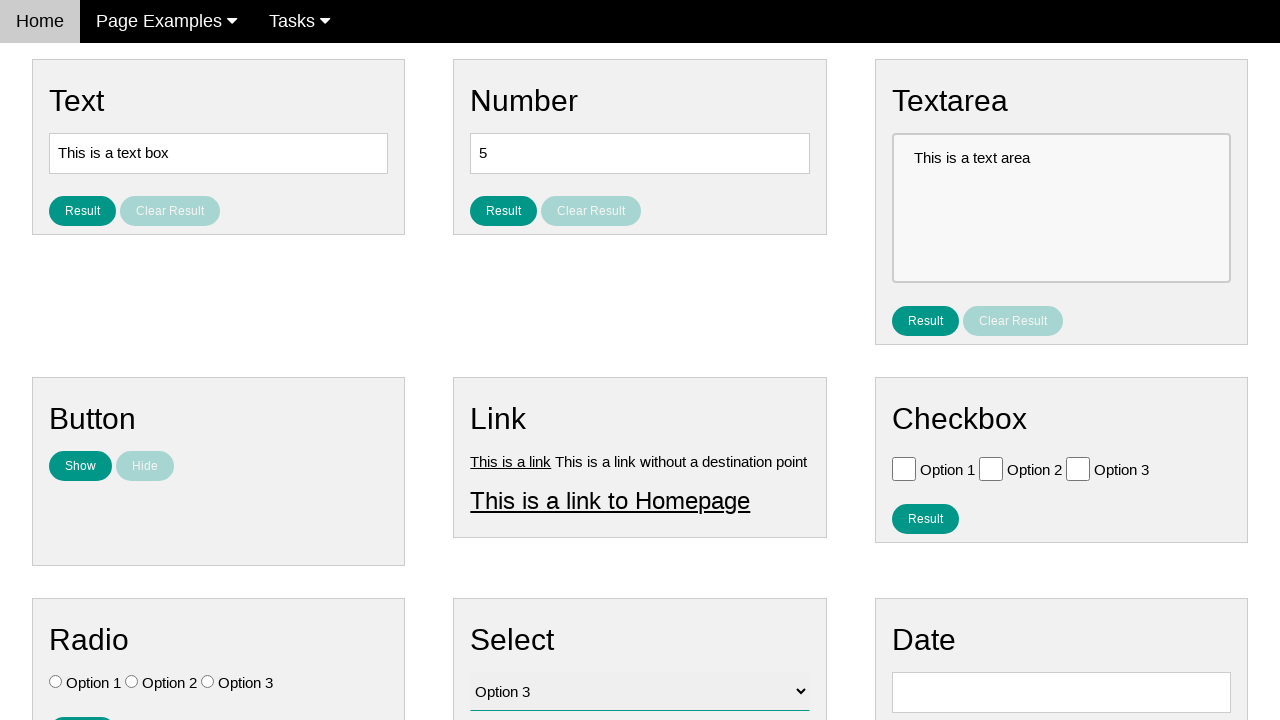

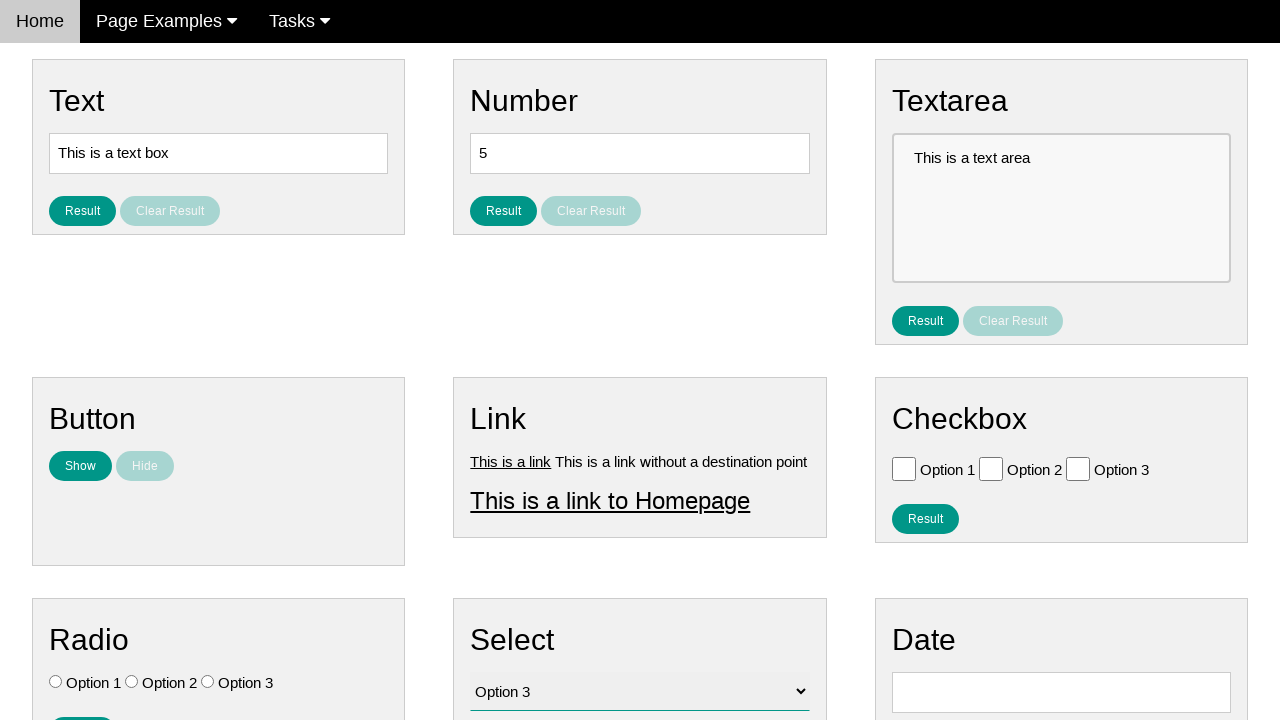